Tests JavaScript confirm dialog by clicking a button to trigger the confirm alert and then dismissing it

Starting URL: https://the-internet.herokuapp.com/javascript_alerts

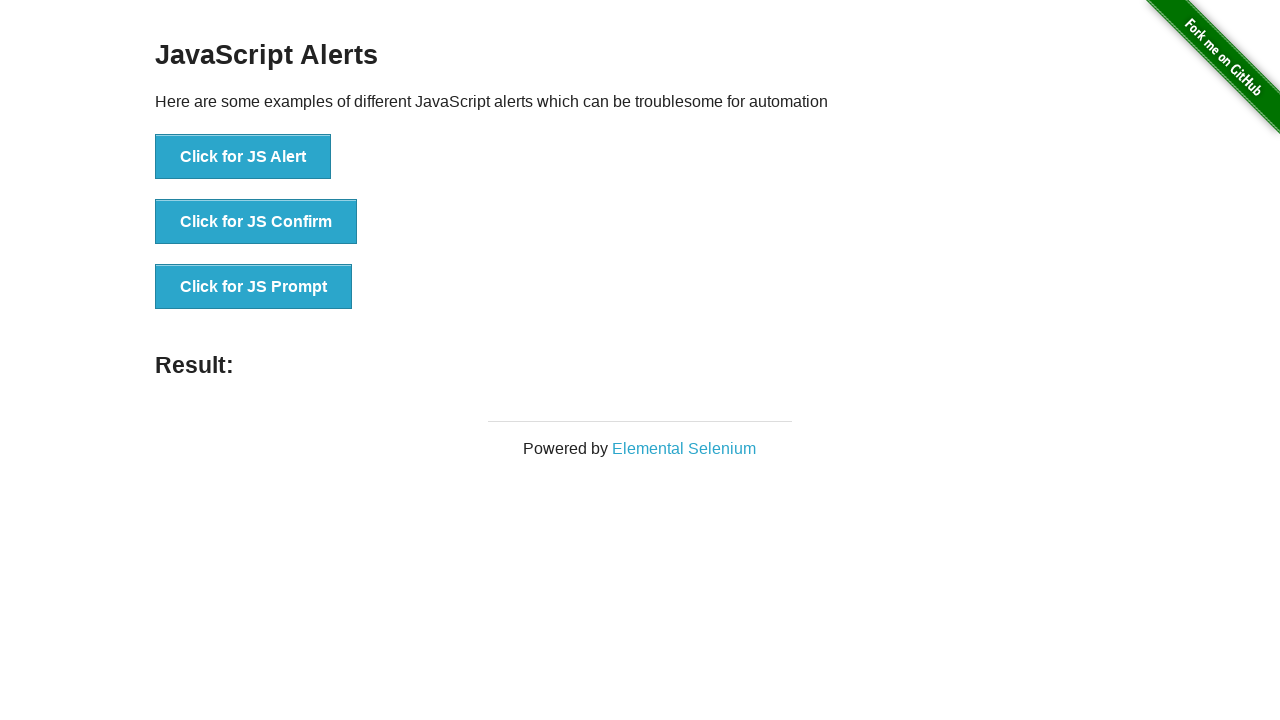

Set up dialog handler to dismiss confirm dialogs
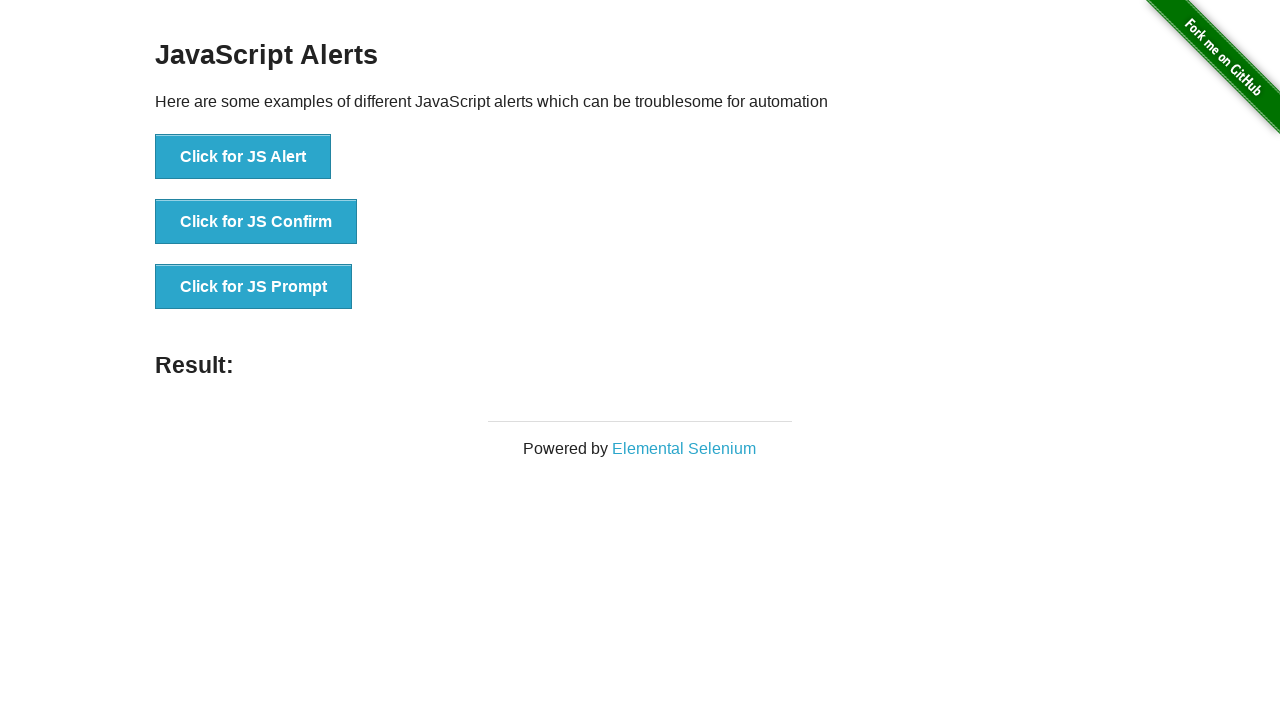

Clicked button to trigger JavaScript confirm dialog at (256, 222) on xpath=//button[contains(normalize-space(),'Click for JS Confirm')]
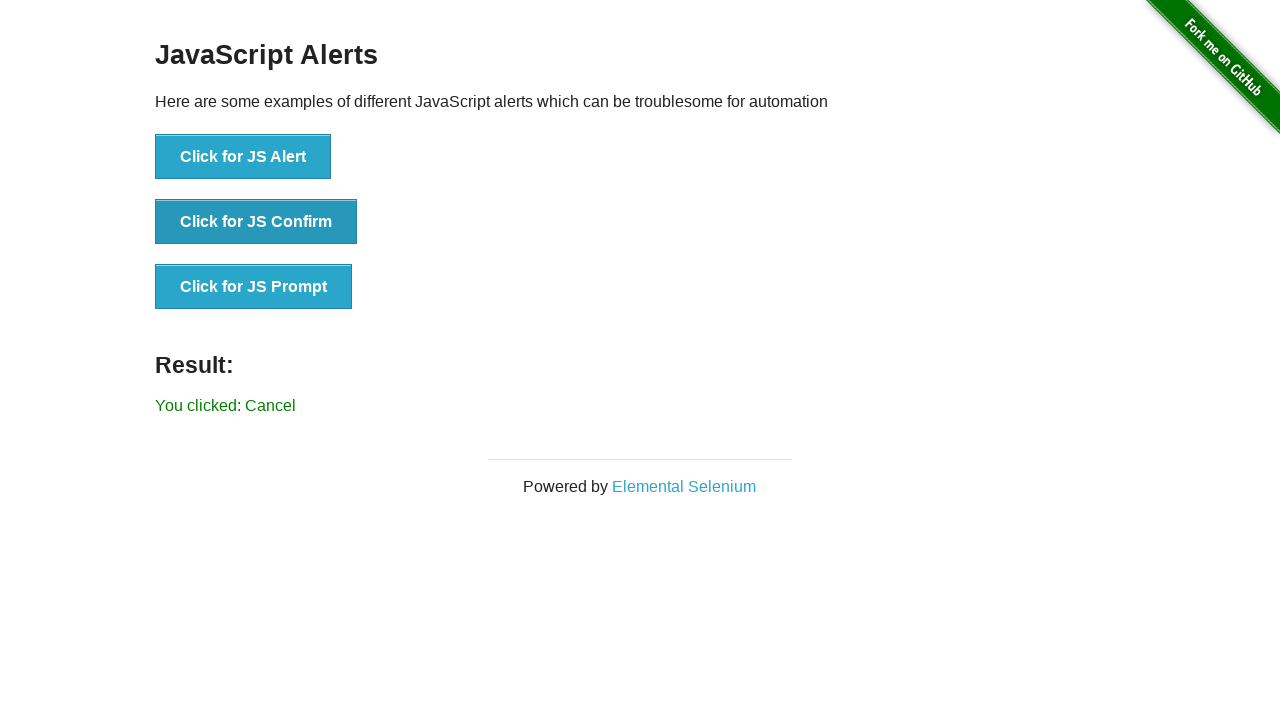

Confirmed that result element appeared after dismissing the confirm dialog
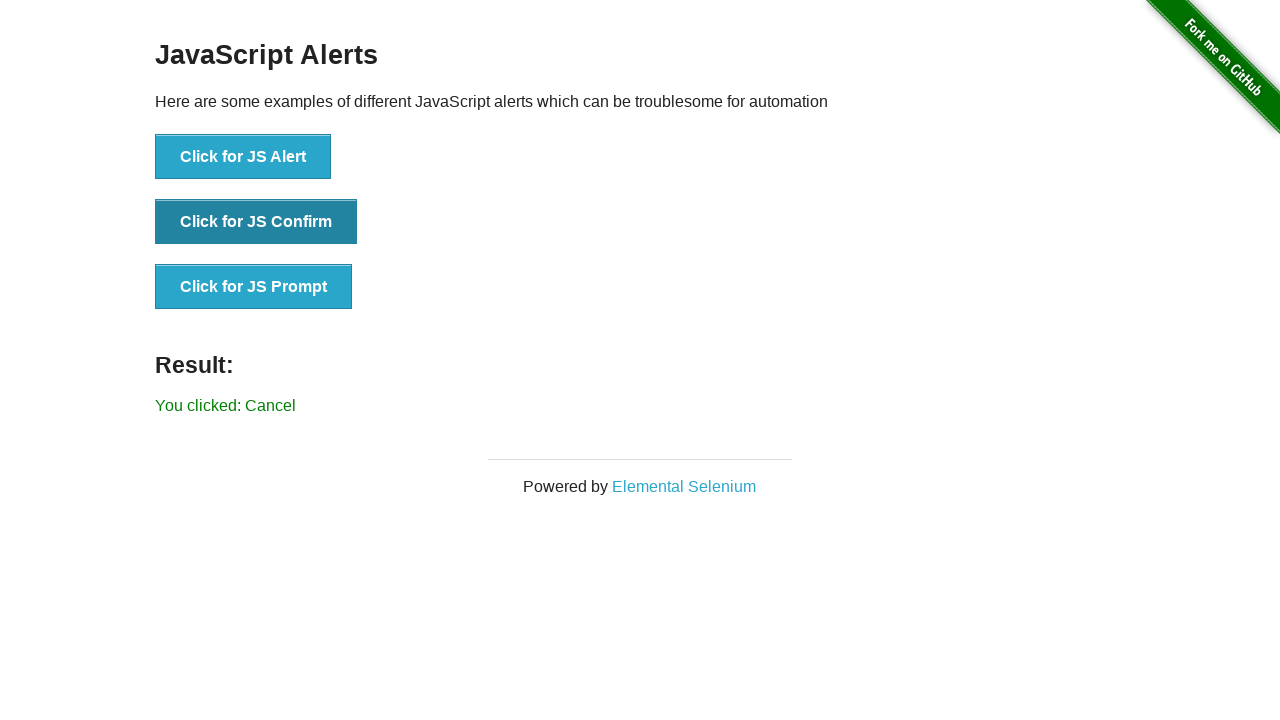

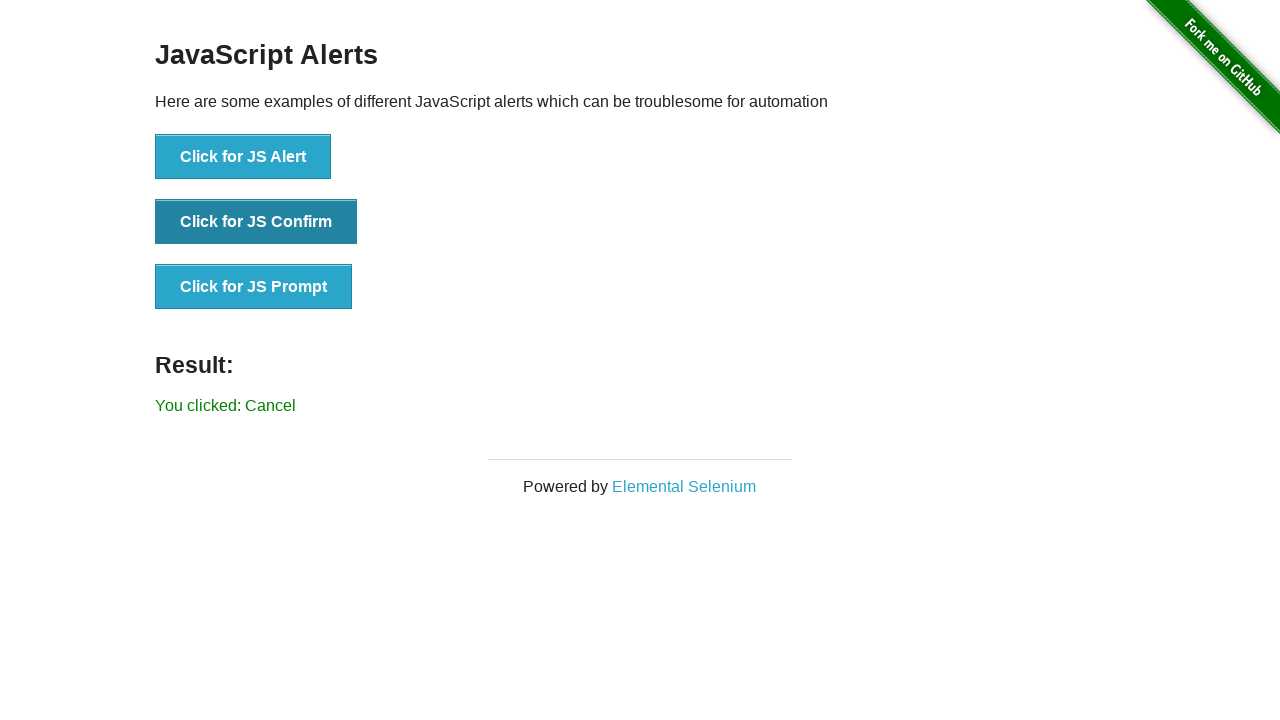